Measures basic performance by loading the page and verifying it loads within a reasonable timeframe.

Starting URL: https://ctv.play.tv2.no/production/play/philips/

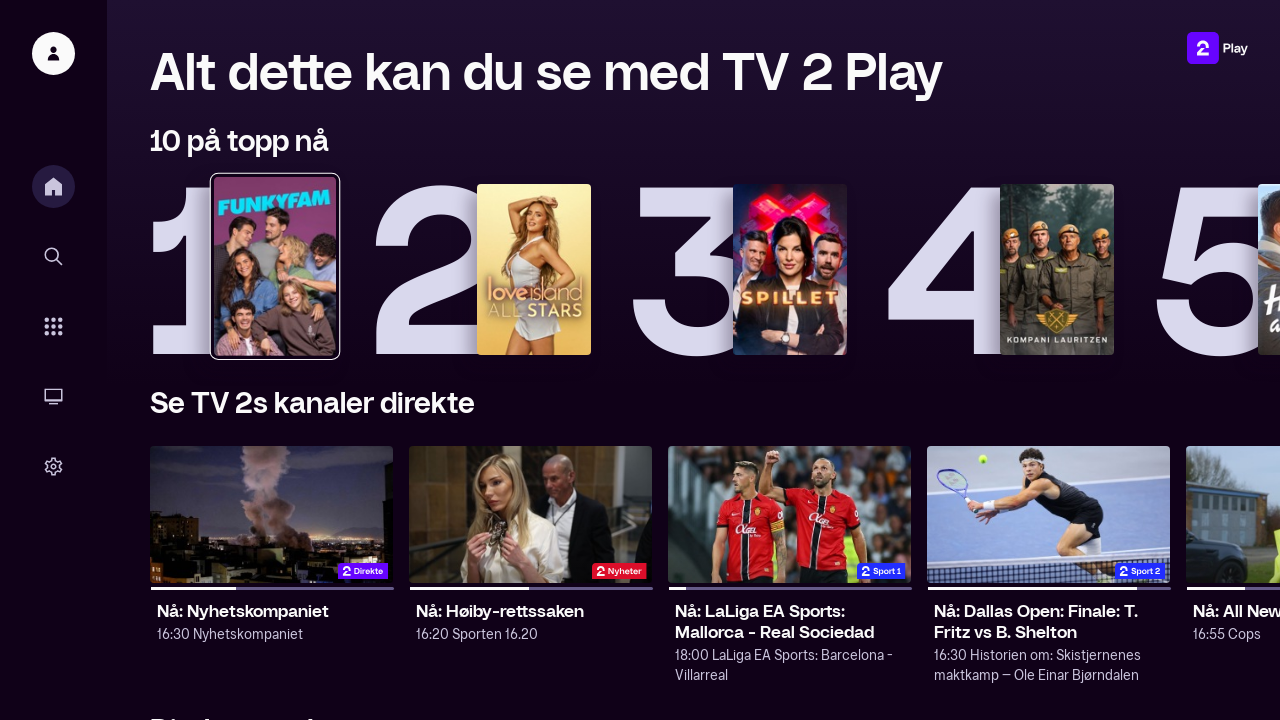

Navigated to https://ctv.play.tv2.no/production/play/philips/
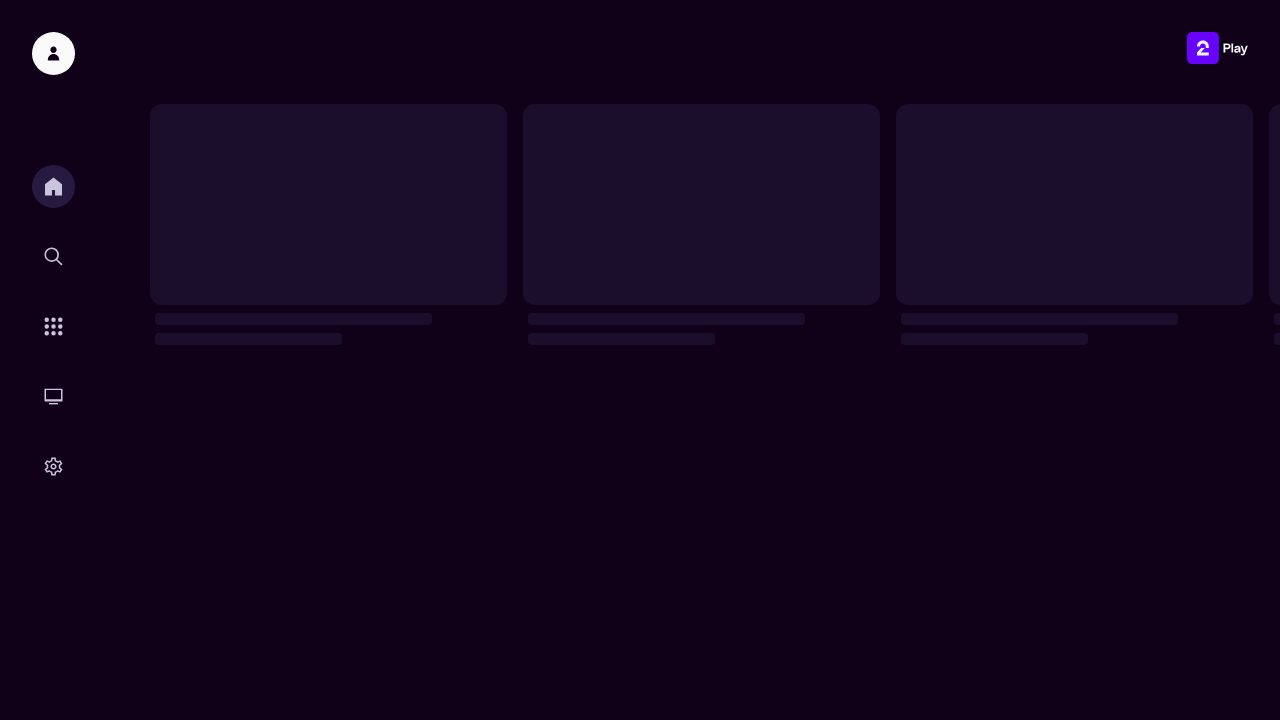

Page body selector loaded within 20 second timeout
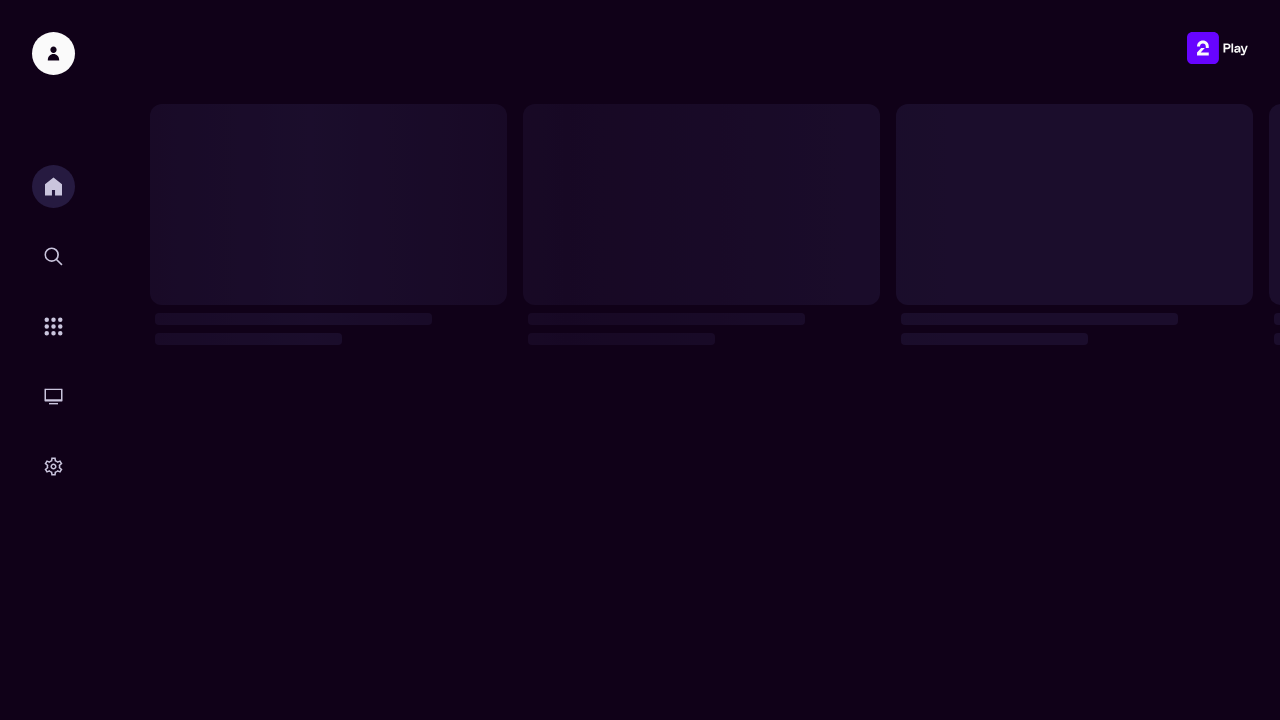

Verified page body is visible
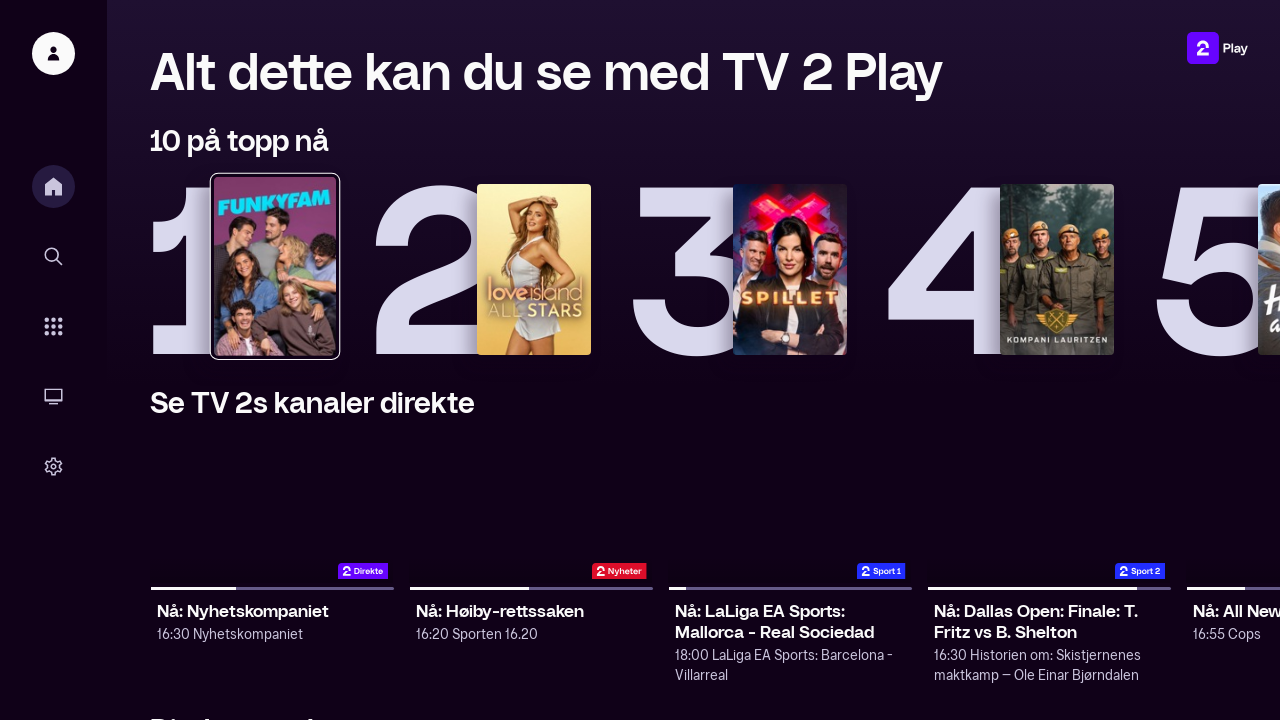

Page loaded in 2.28 seconds
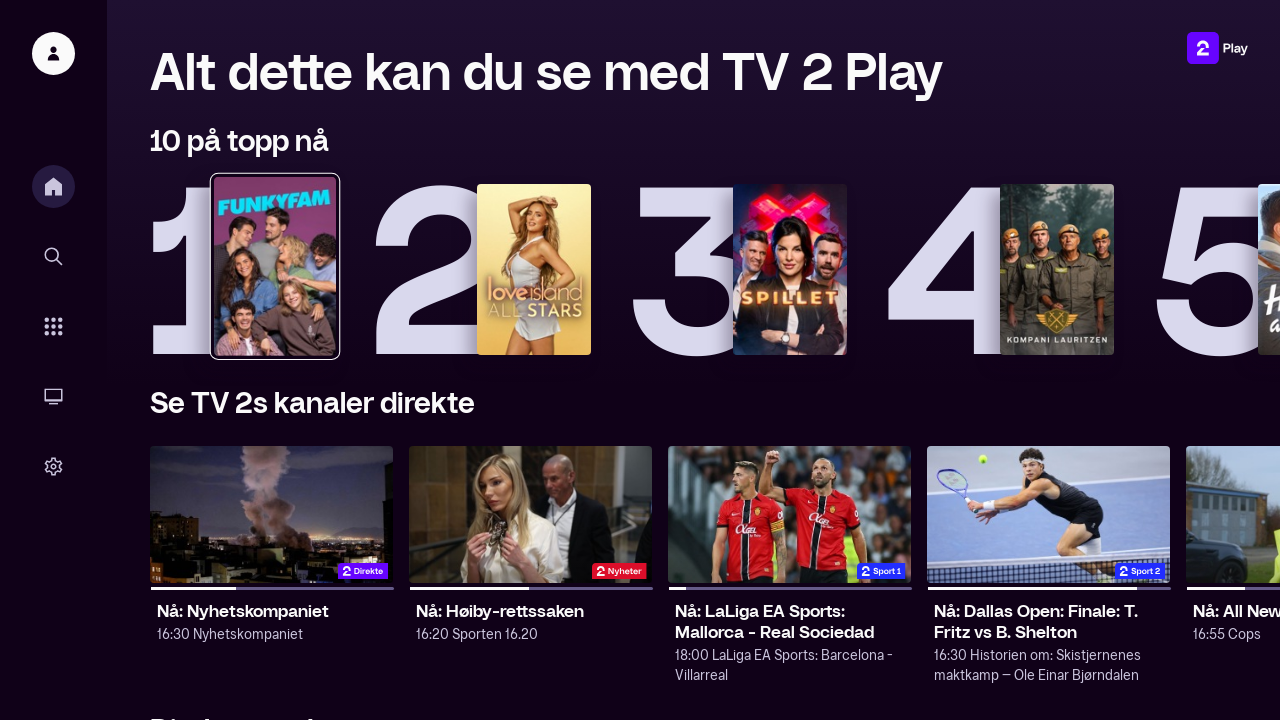

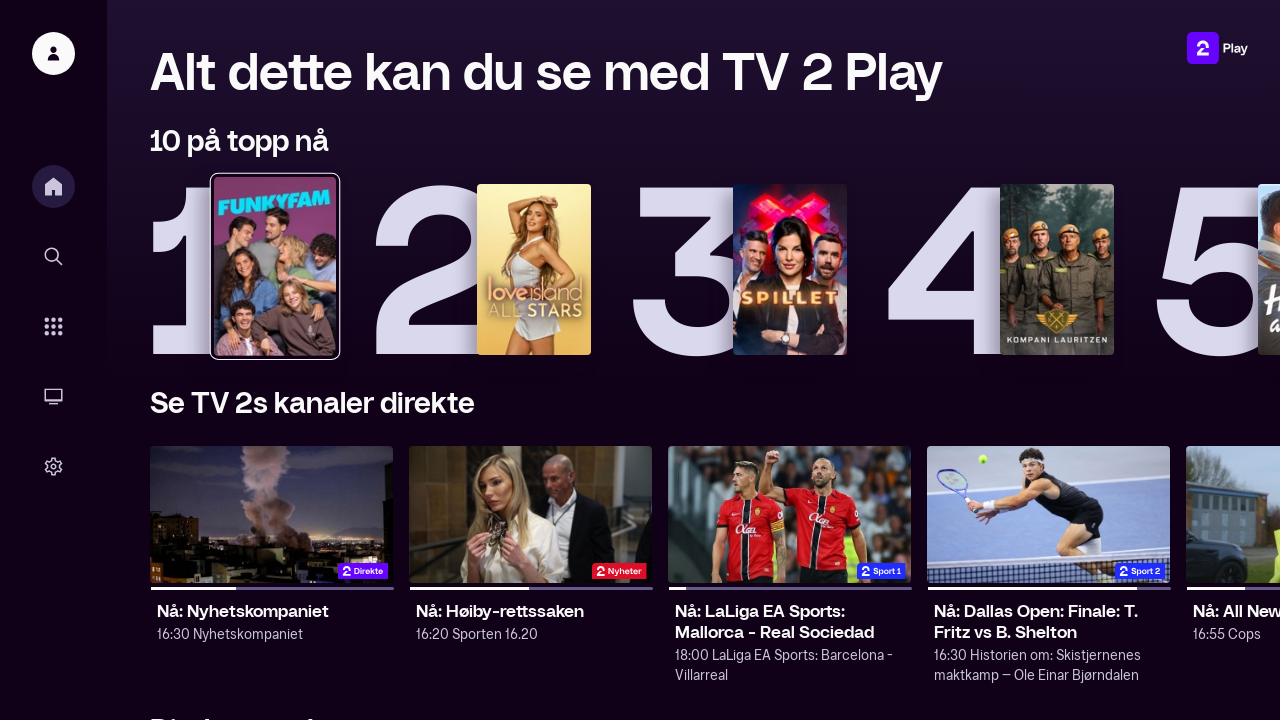